Tests dynamic content loading by clicking a button and verifying that "Hello World!" text appears

Starting URL: https://automationfc.github.io/dynamic-loading/

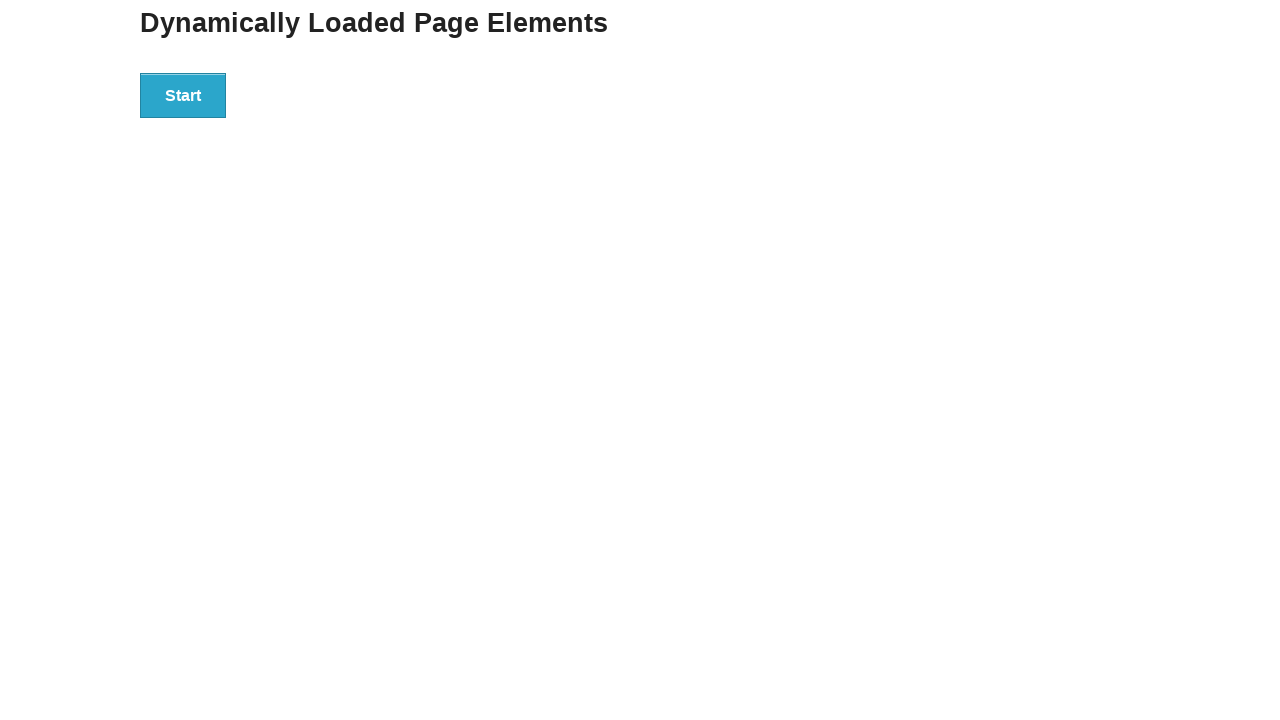

Clicked the start button to trigger dynamic loading at (183, 95) on div#start > button
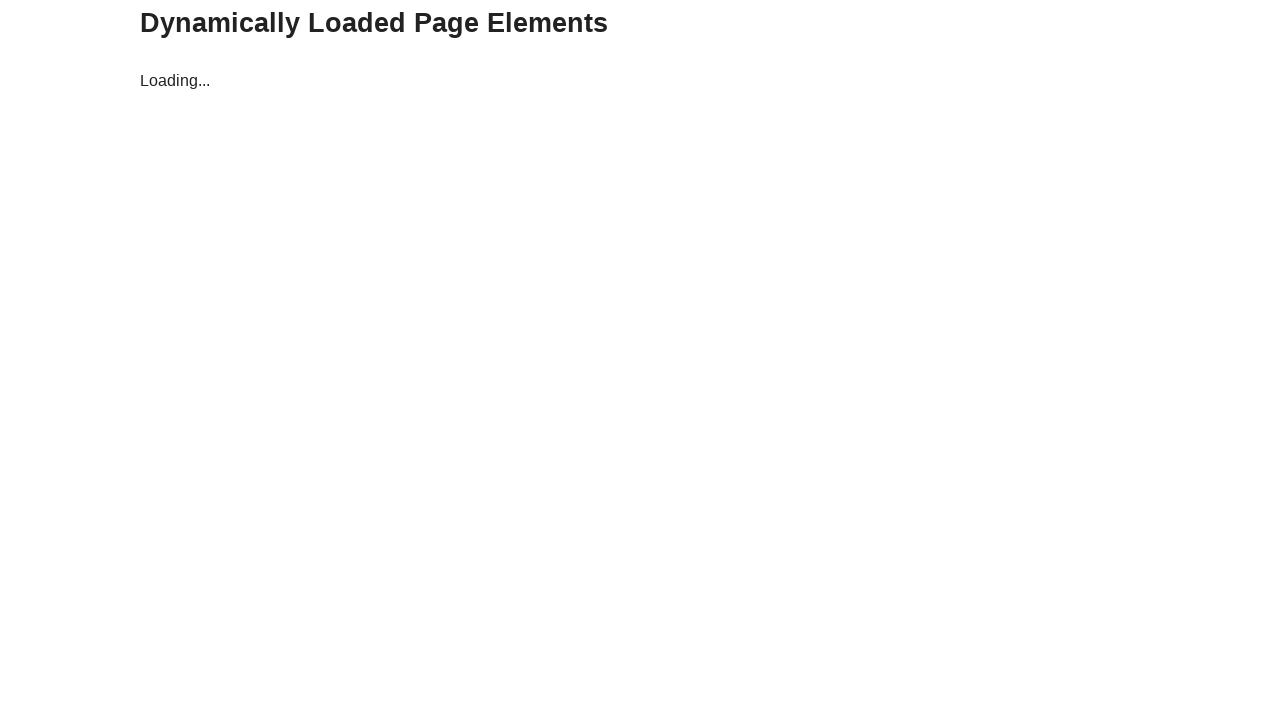

Waited for 'Hello World!' text to appear in finish element
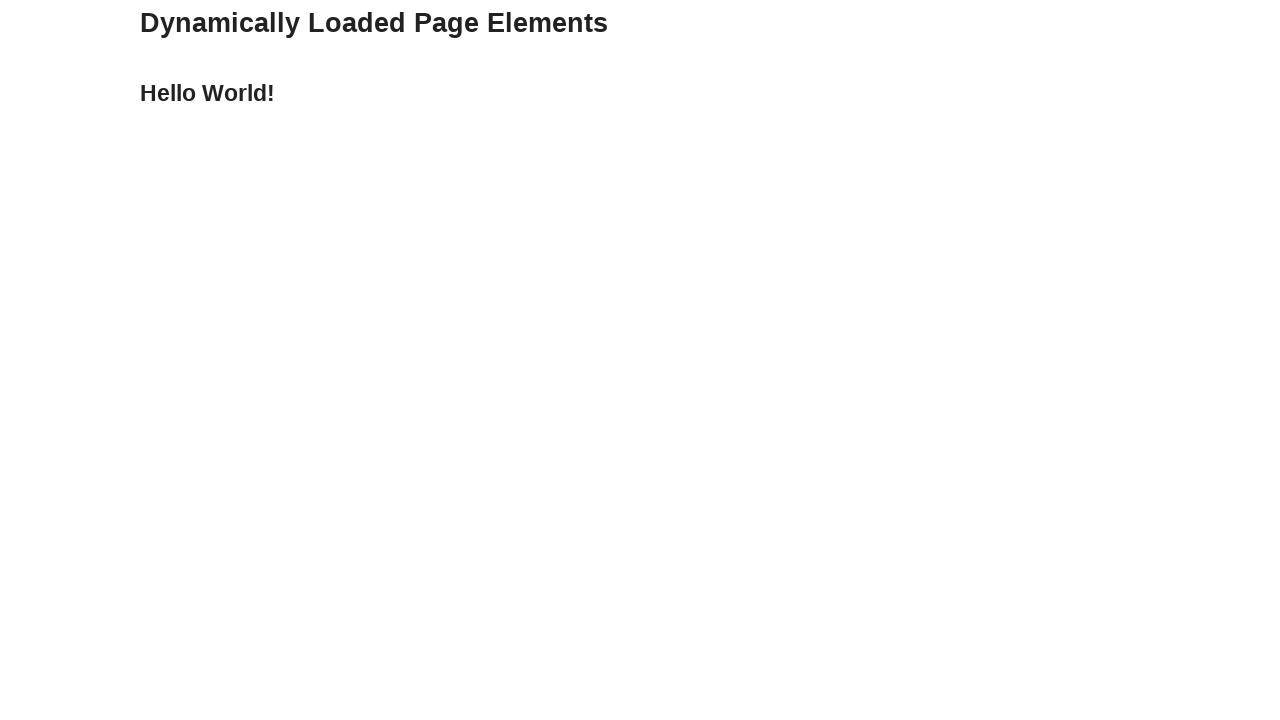

Verified that 'Hello World!' text is displayed
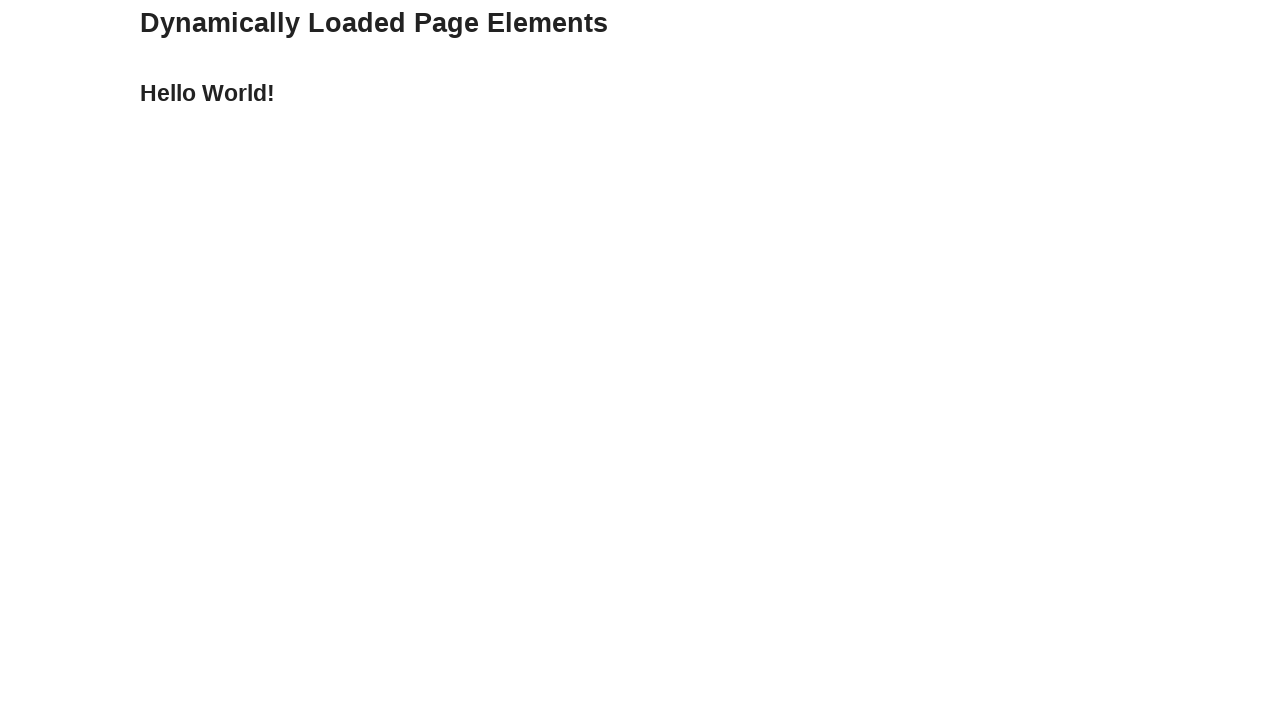

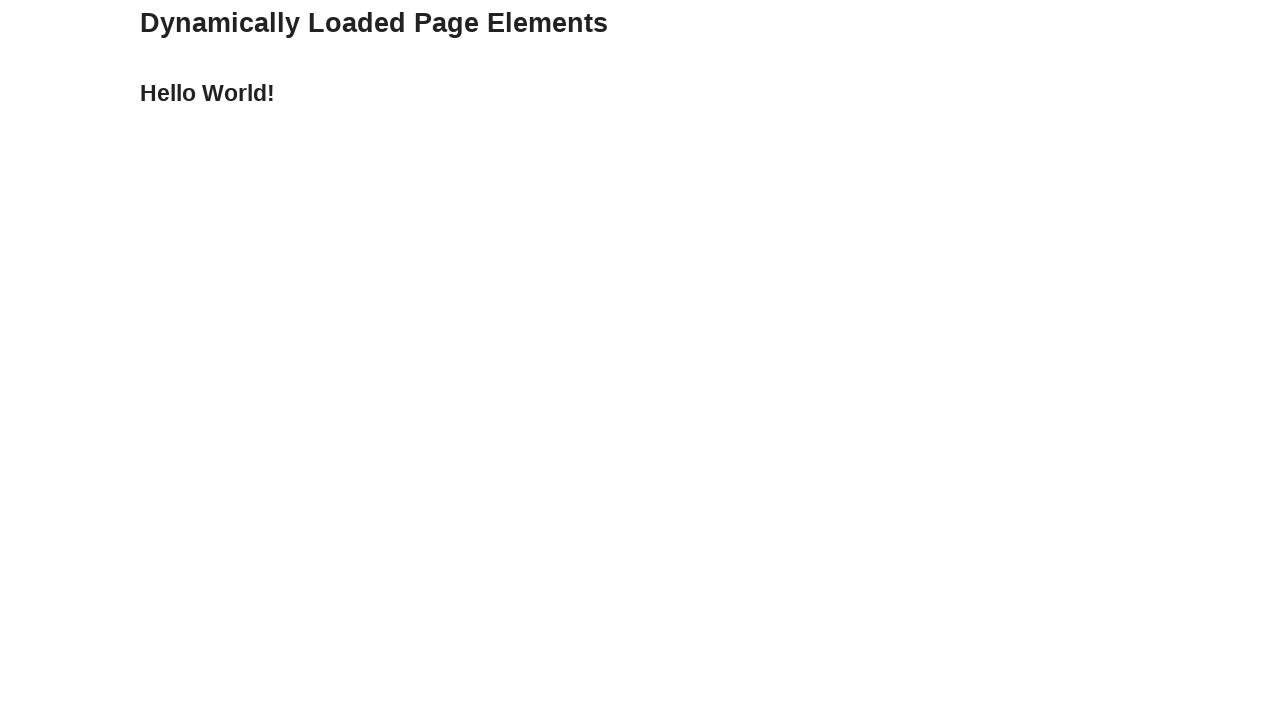